Tests browser confirmation alert handling by clicking a button to trigger a confirmation dialog, dismissing it, and verifying the result message is displayed.

Starting URL: https://training-support.net/webelements/alerts

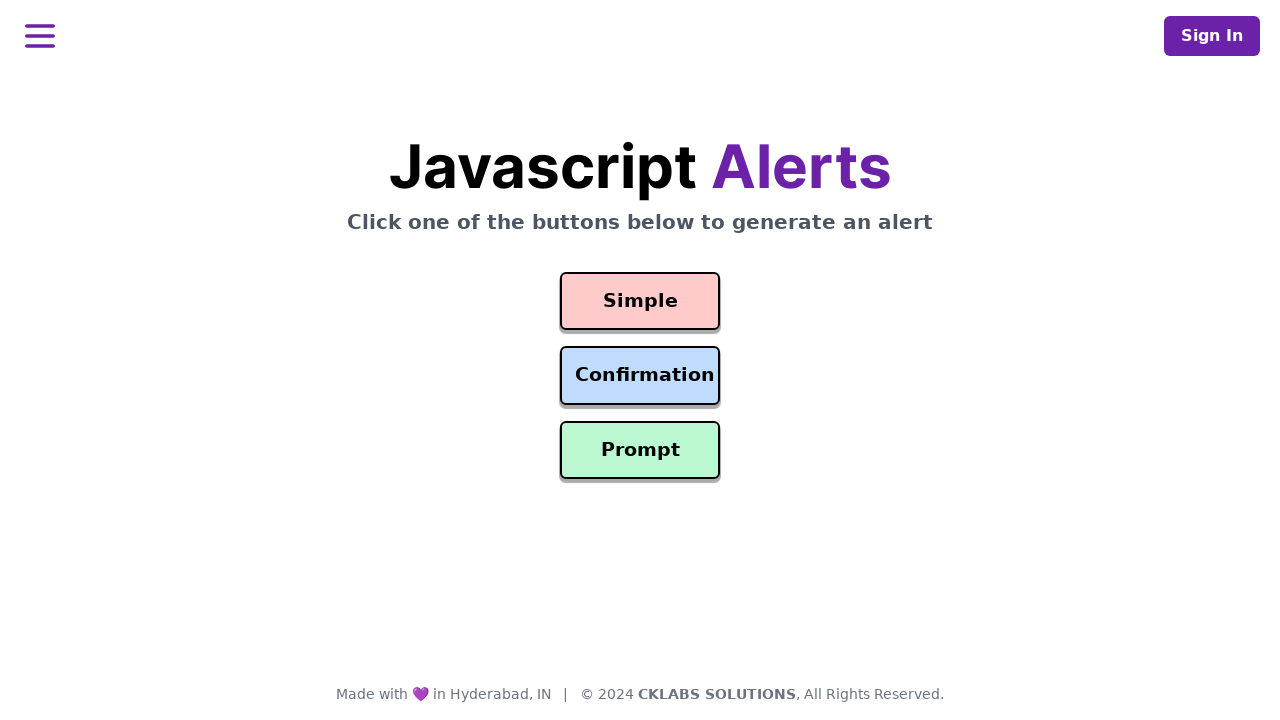

Clicked confirmation button to trigger alert dialog at (640, 376) on #confirmation
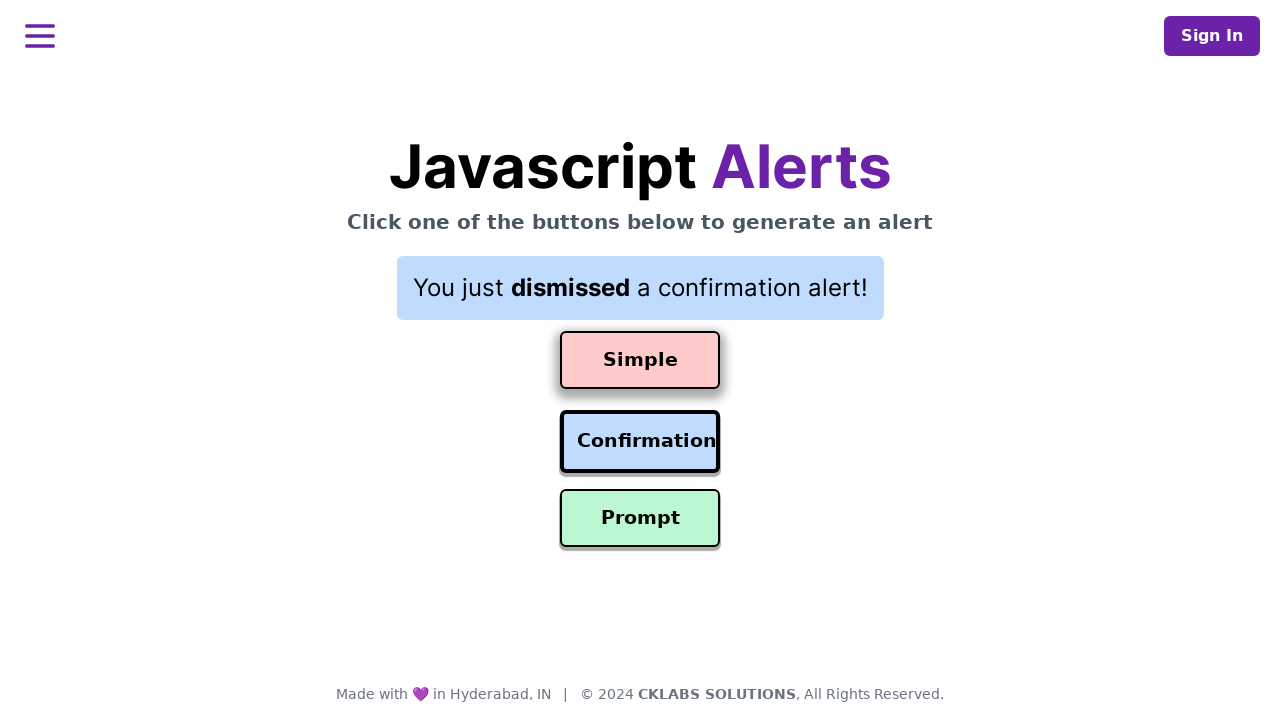

Set up dialog handler to dismiss confirmation alert
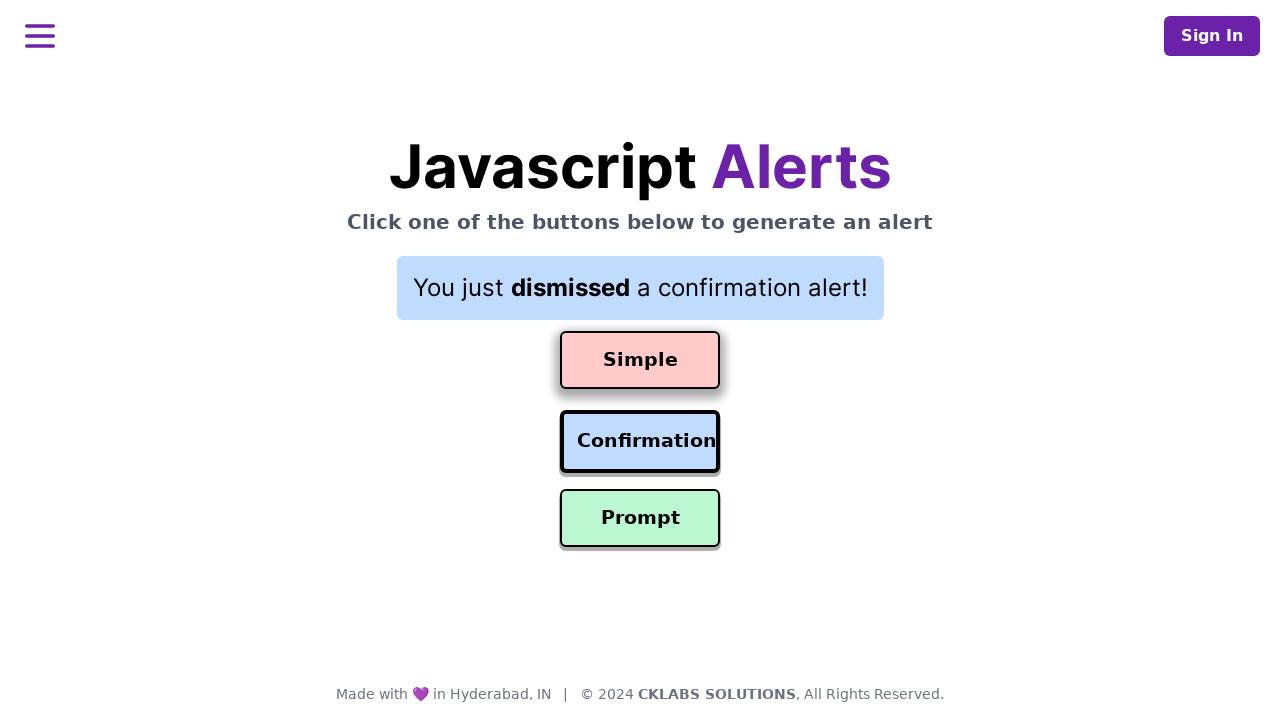

Result element loaded after dismissing alert
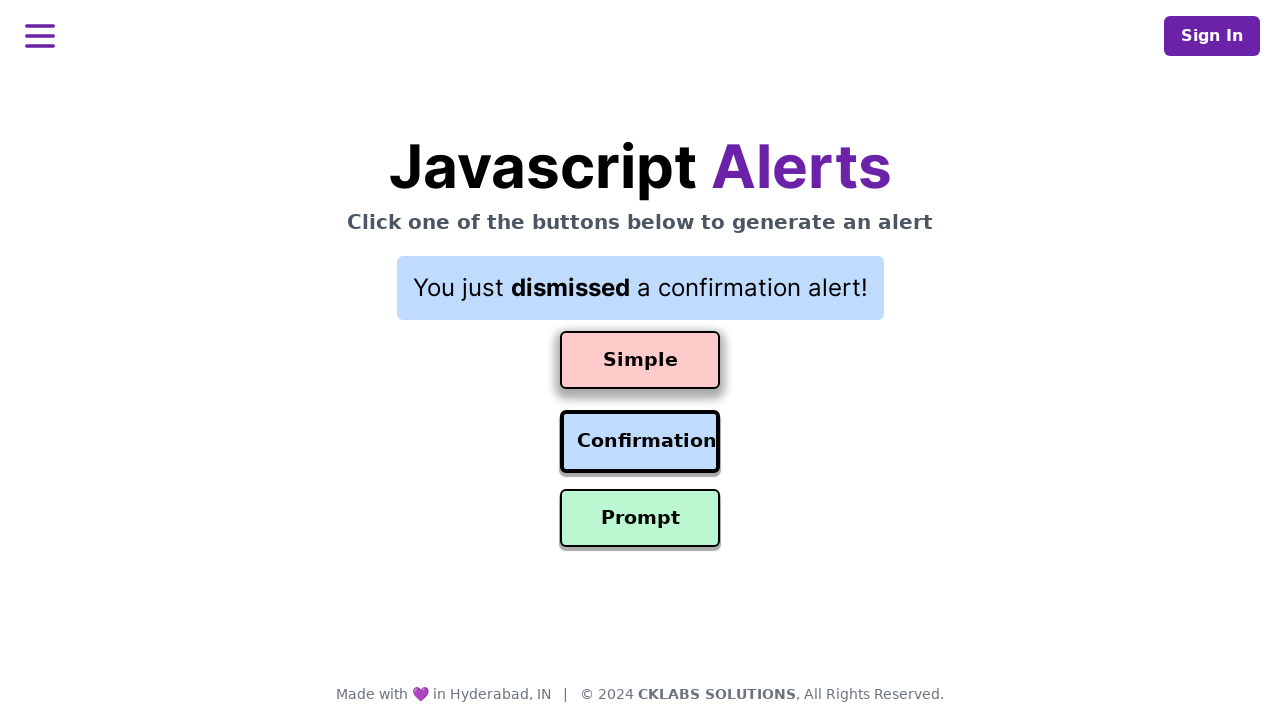

Set up alternative dialog handler function
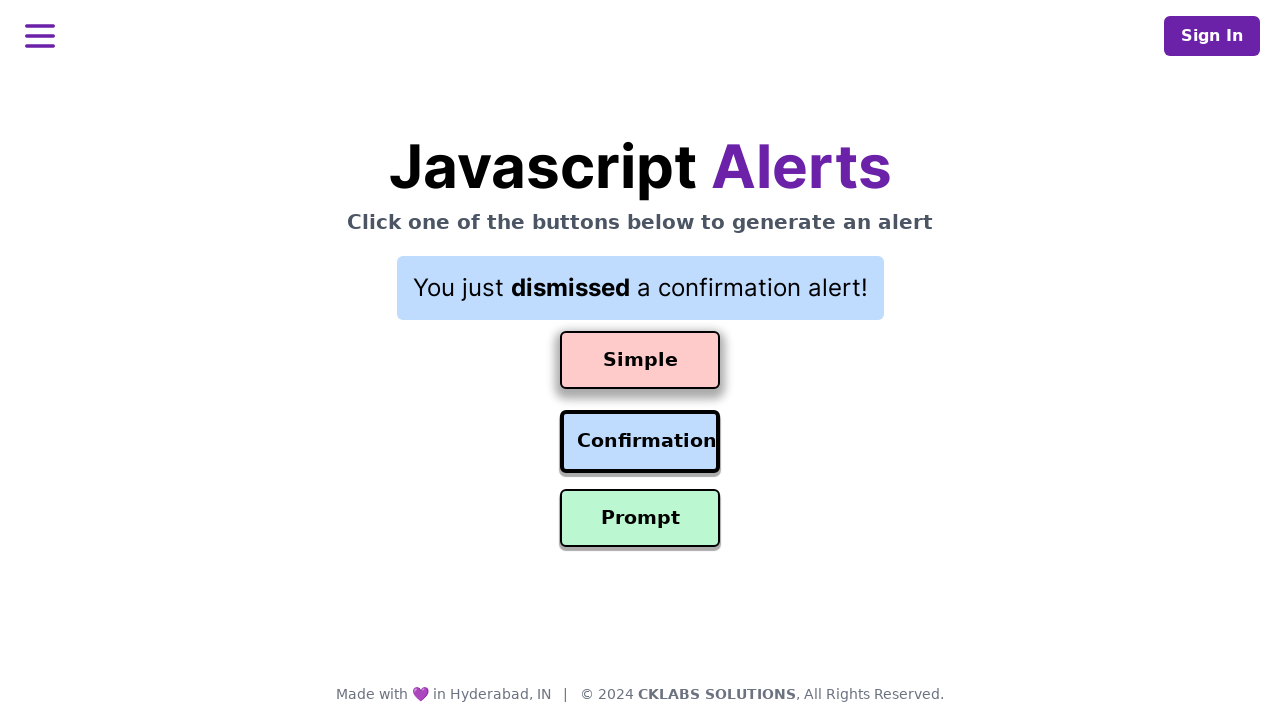

Clicked confirmation button again with alternative handler in place at (640, 442) on #confirmation
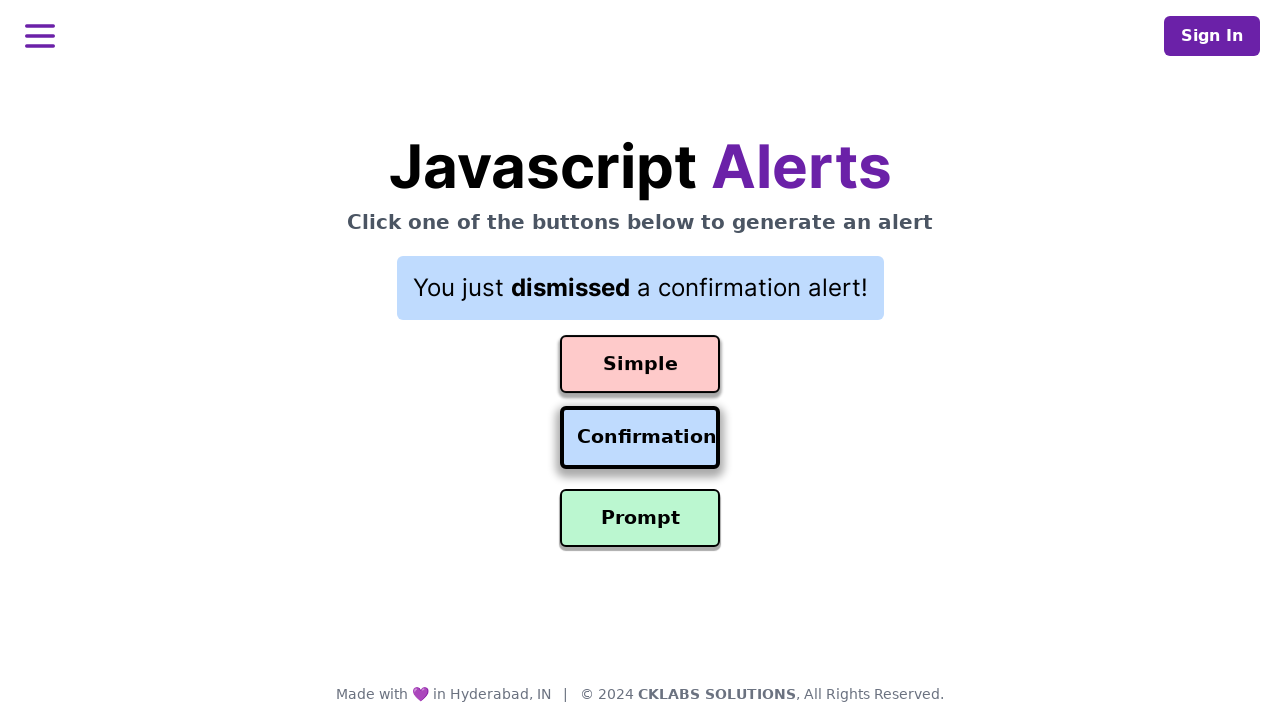

Verified result message is displayed after second alert dismissal
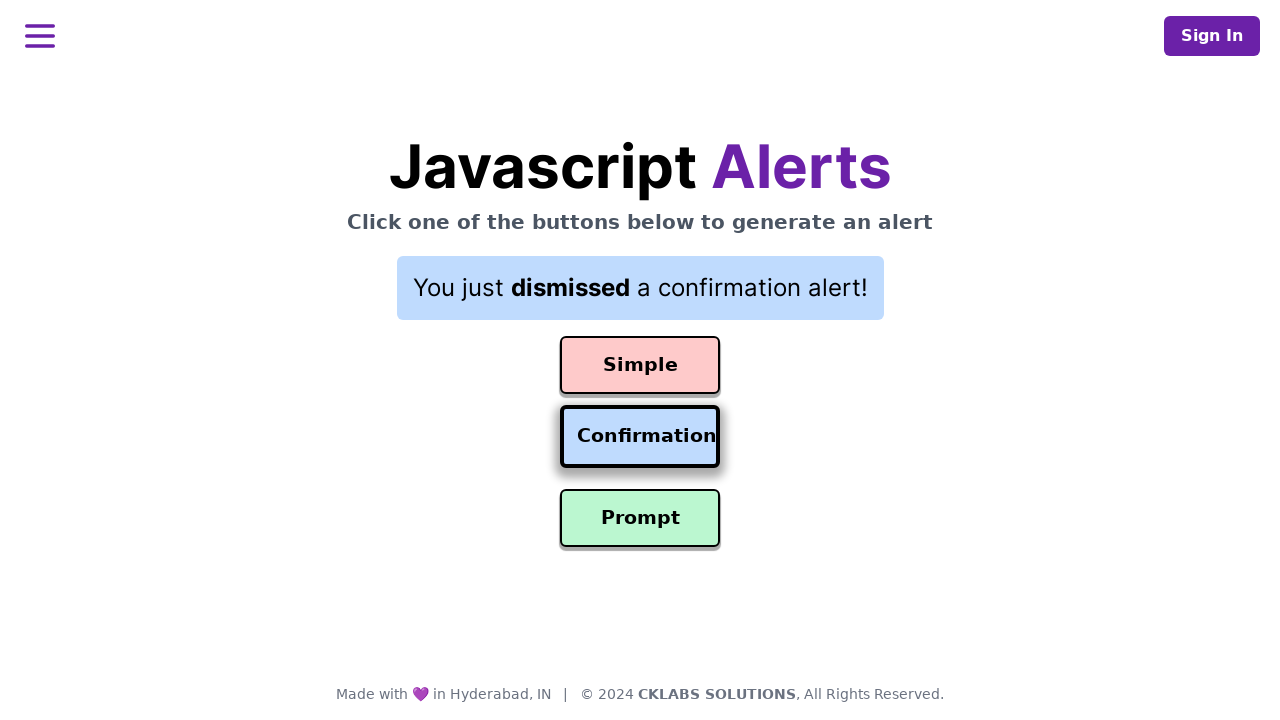

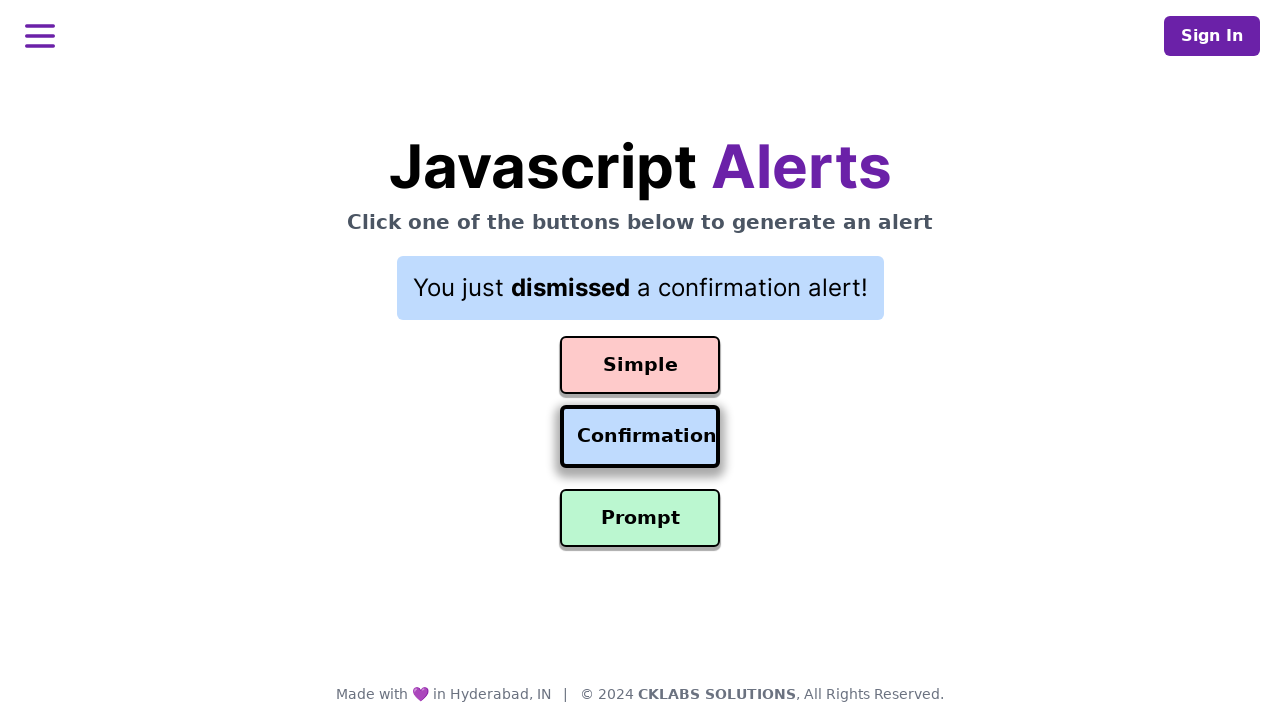